Tests adding a single todo task, marking it as completed, and removing it to verify the empty state returns.

Starting URL: https://www.techglobal-training.com/frontend/todo-list

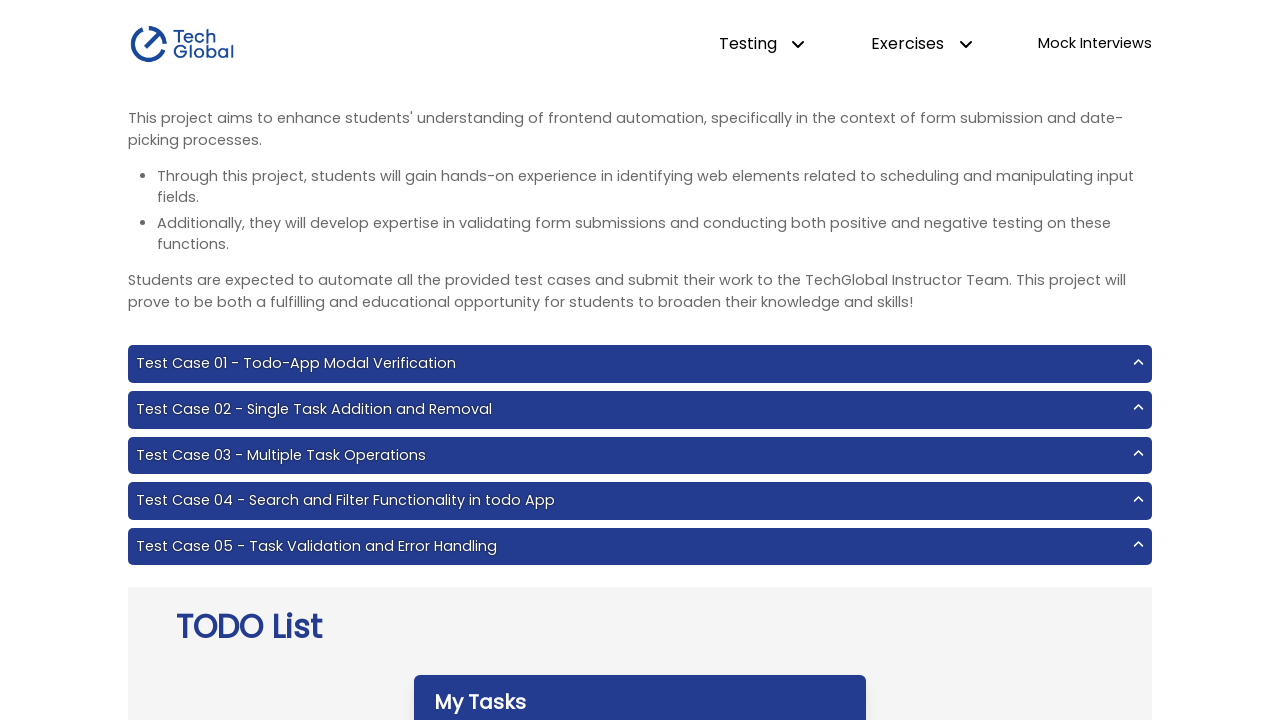

Filled task input field with 'Read a book' on input[placeholder*='todo'], input[placeholder*='task'], input[type='text']
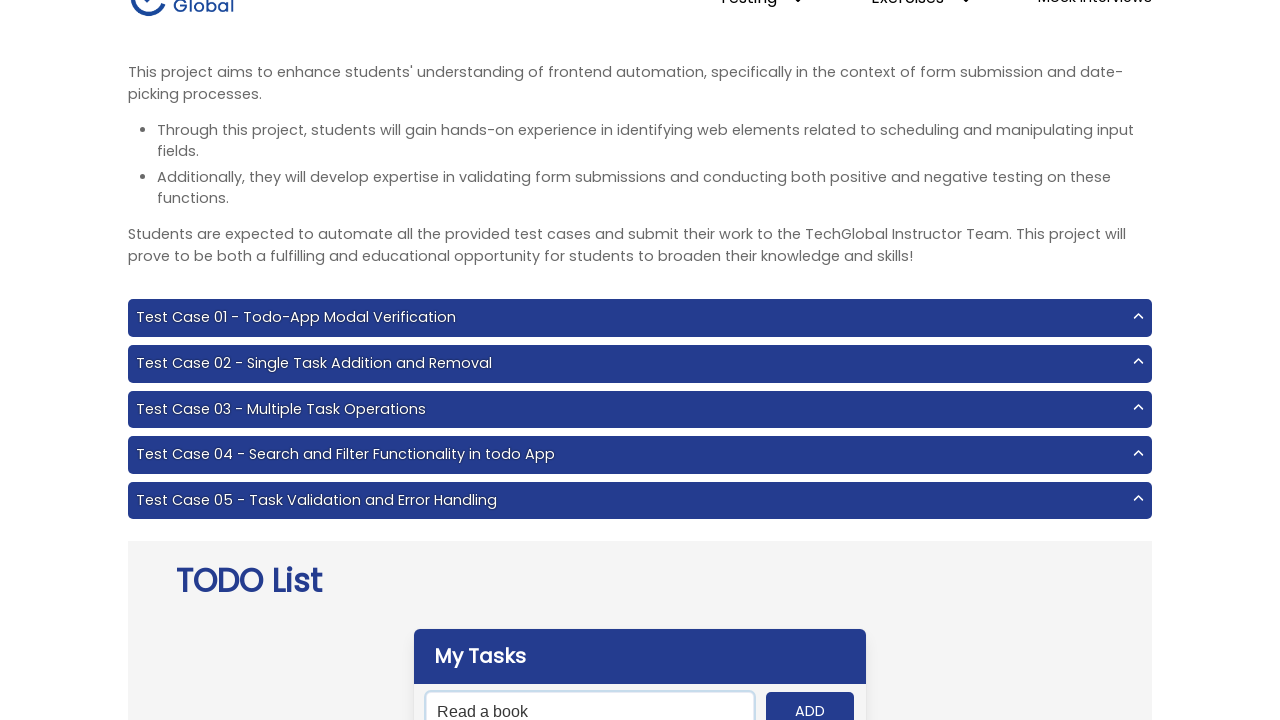

Clicked ADD button to submit new task at (810, 701) on button:has-text('ADD'), button[type='submit']
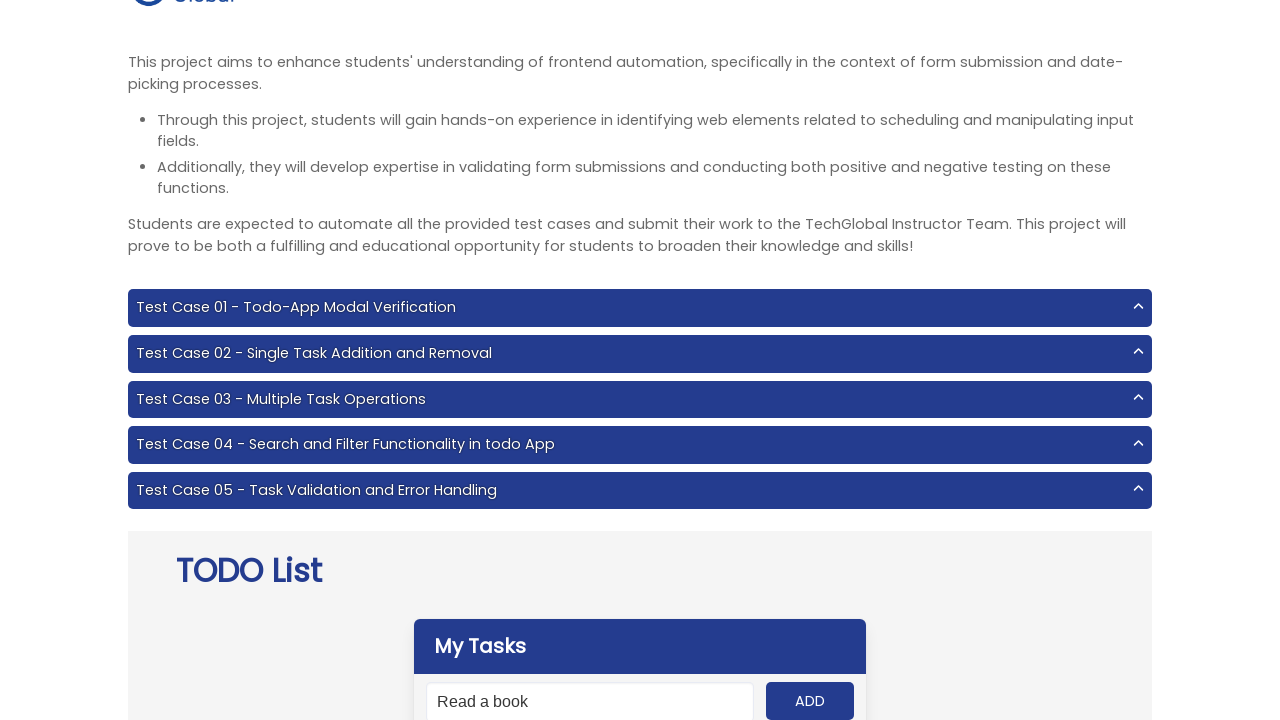

Verified that exactly one task 'Read a book' was added
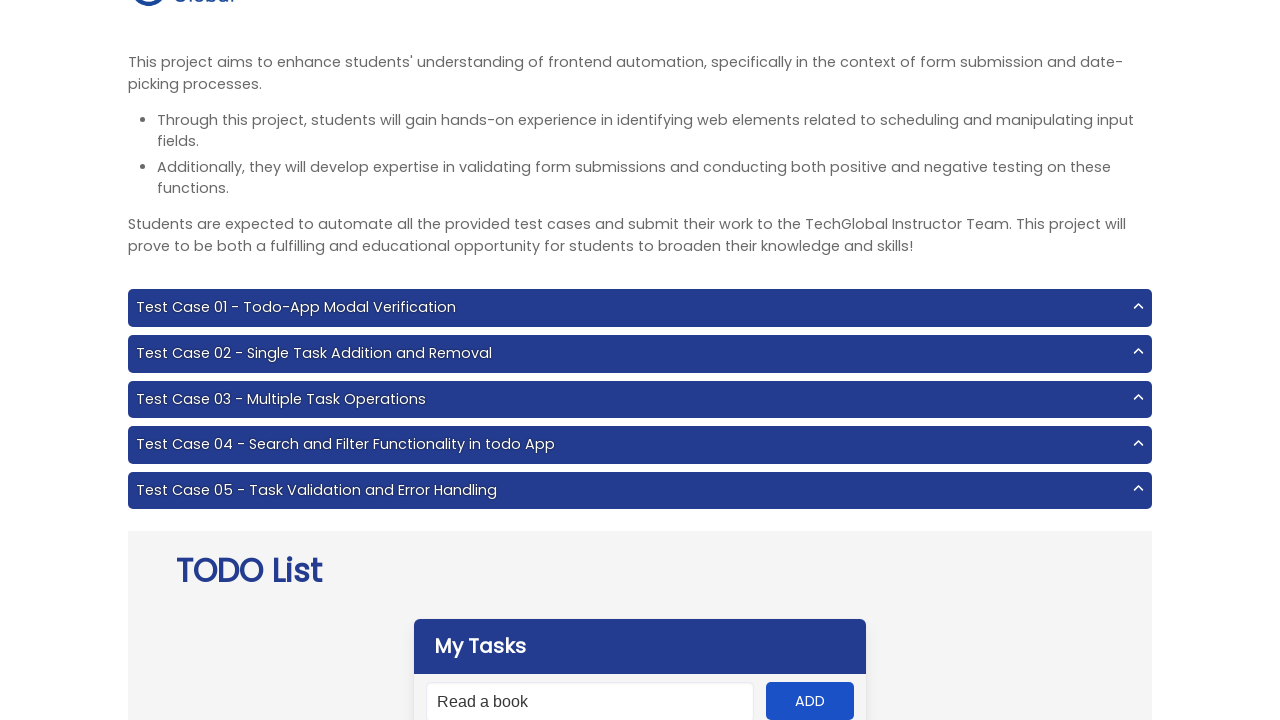

Clicked on task 'Read a book' to mark it as completed at (504, 361) on text=Read a book
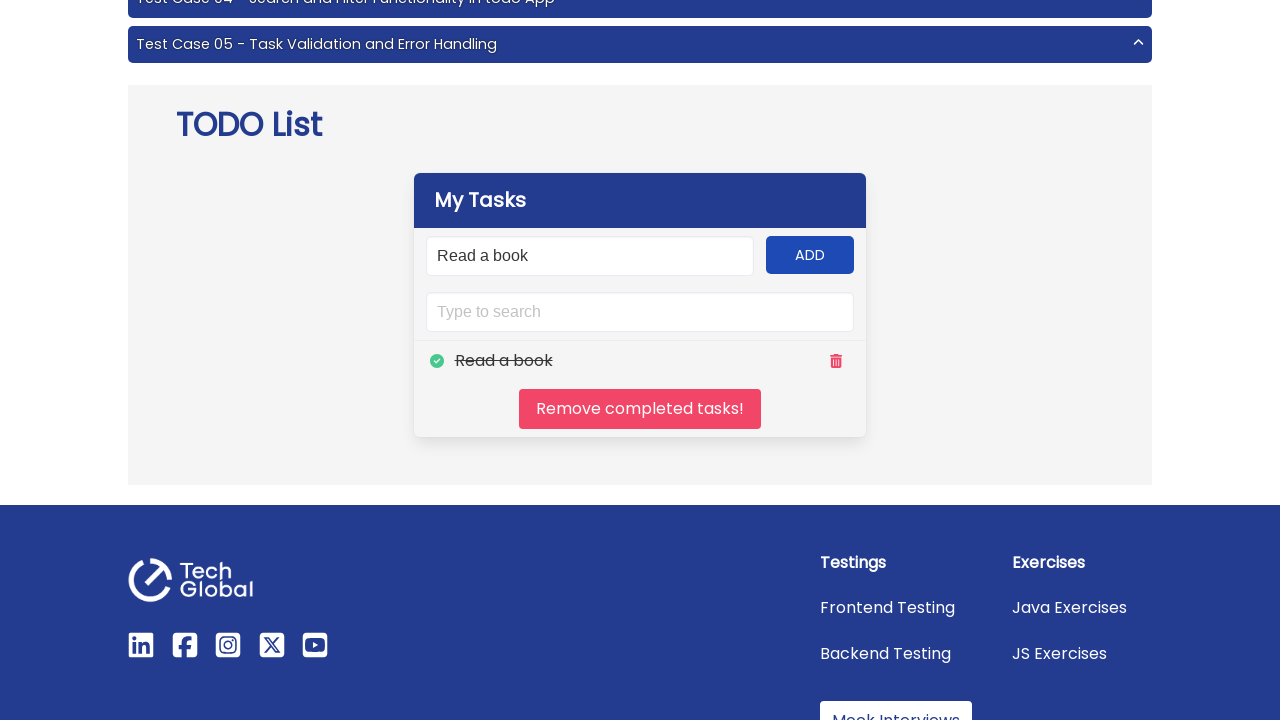

Clicked Remove/Delete/Clear button to remove the completed task at (640, 409) on button:has-text('Remove'), button:has-text('Delete'), button:has-text('Clear')
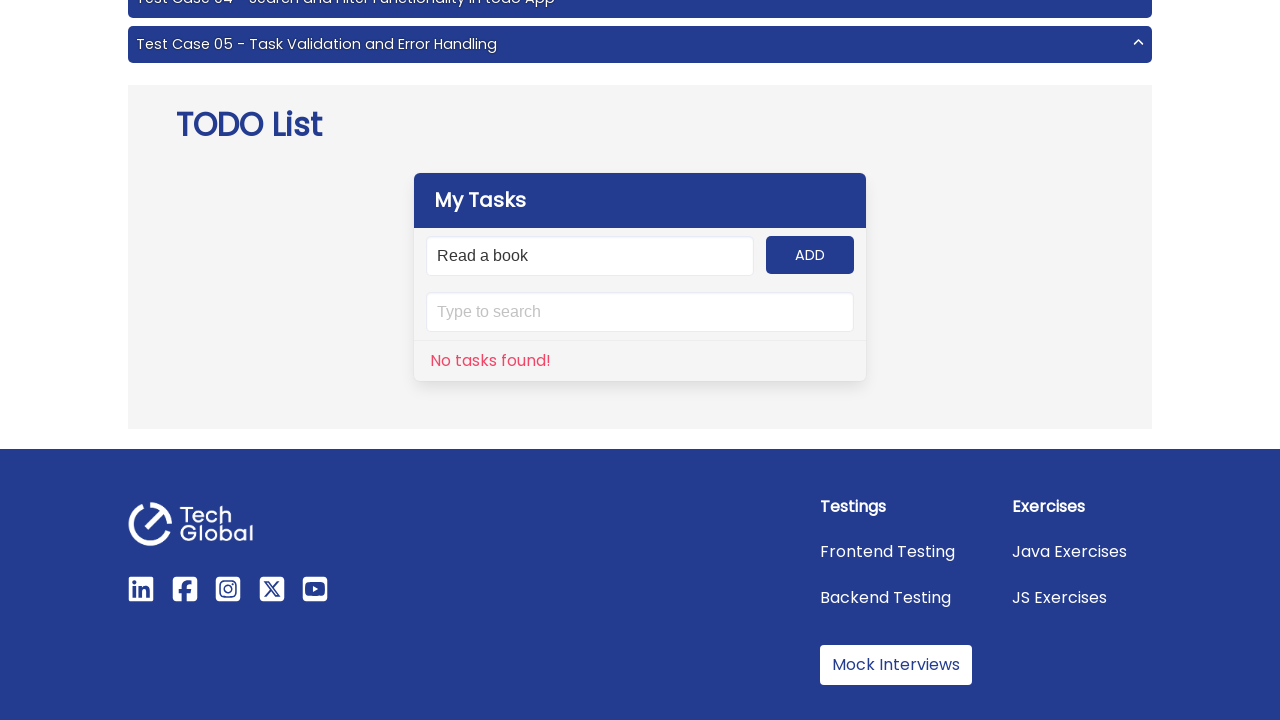

Verified that 'No tasks found' message is visible, confirming empty state
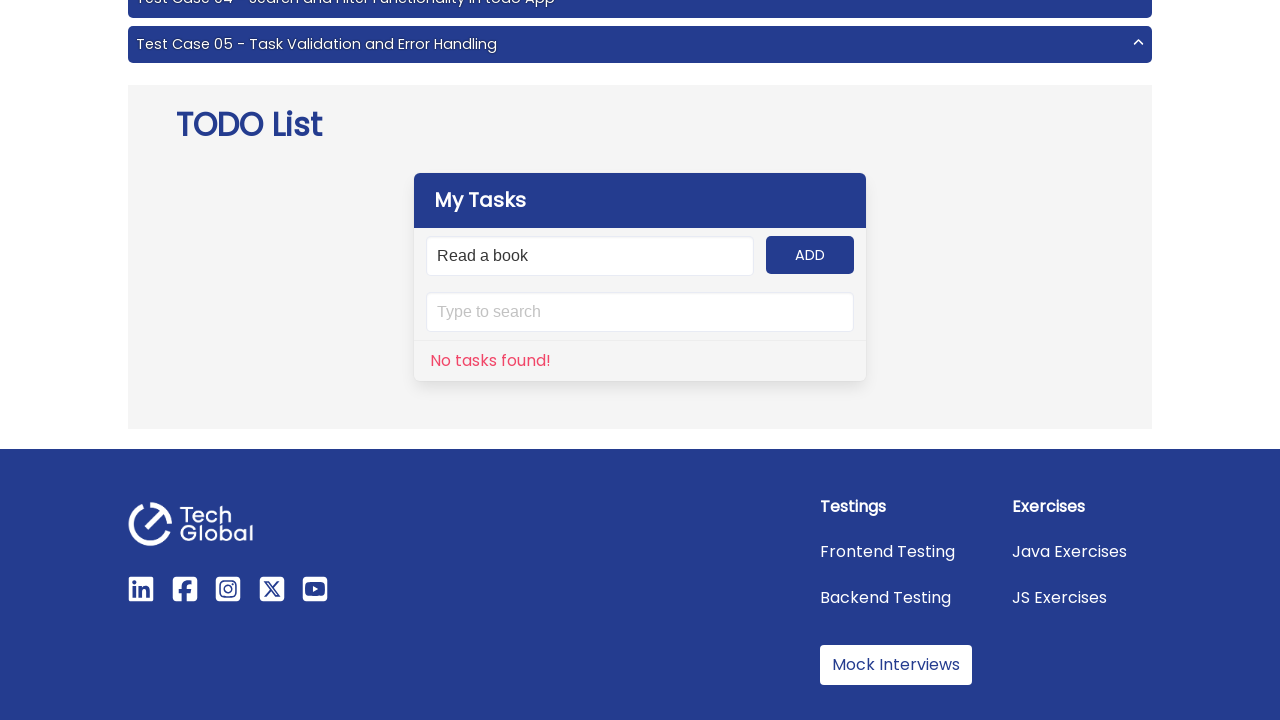

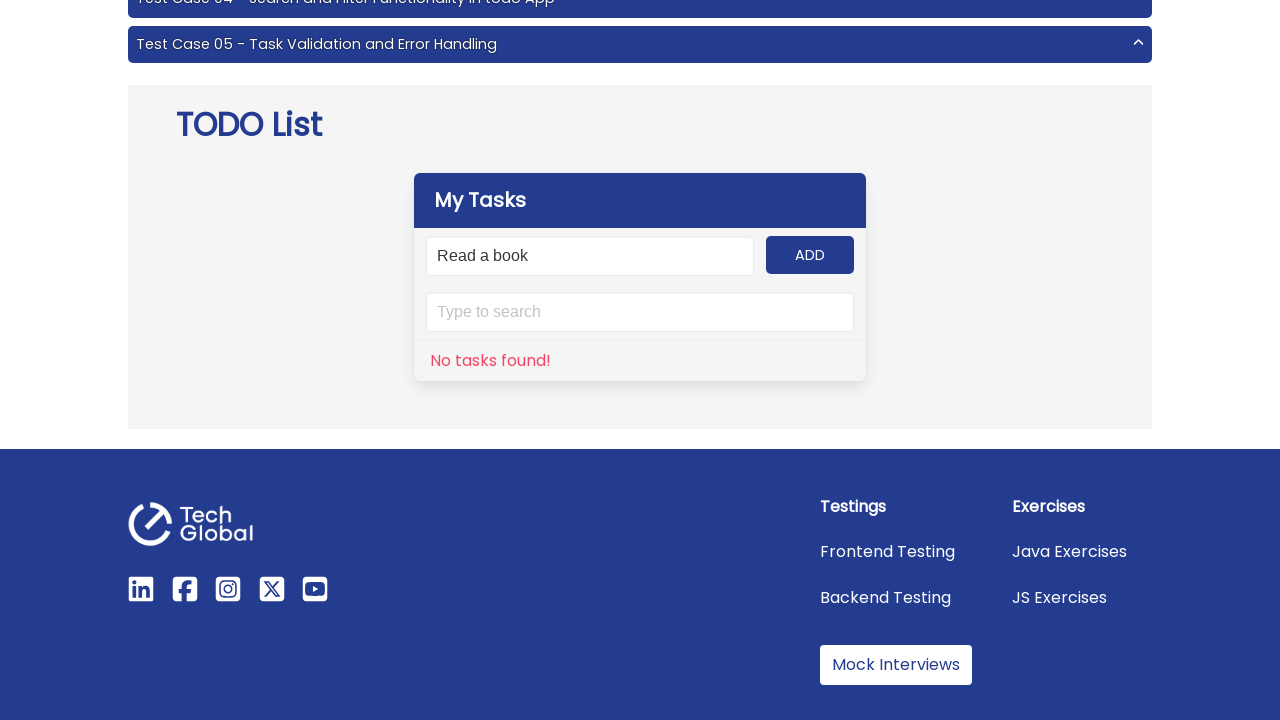